Navigates to the Pokemon Store Online events page and verifies that the event articles section loads with images and descriptions.

Starting URL: https://pokemonstore.co.kr/pages/board/event.html?boardId=event-benefit&pageNumber=1&searchType=ALL&keyword=

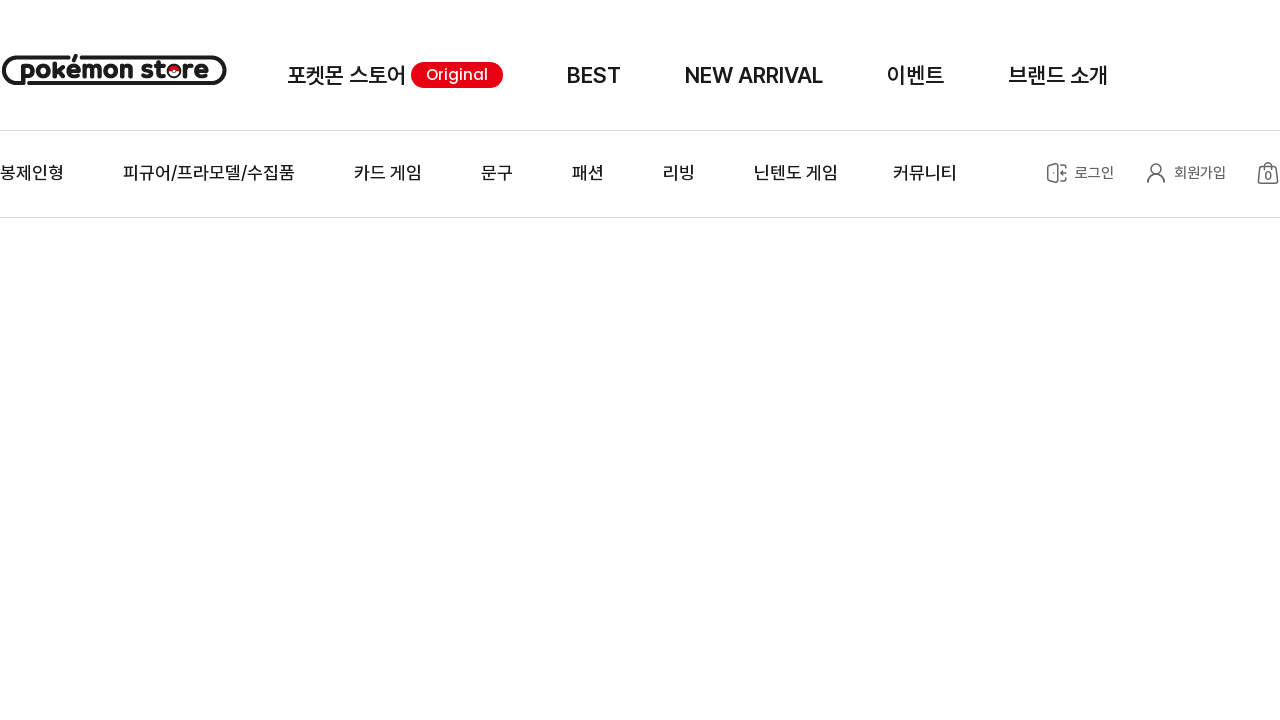

Event board articles section loaded
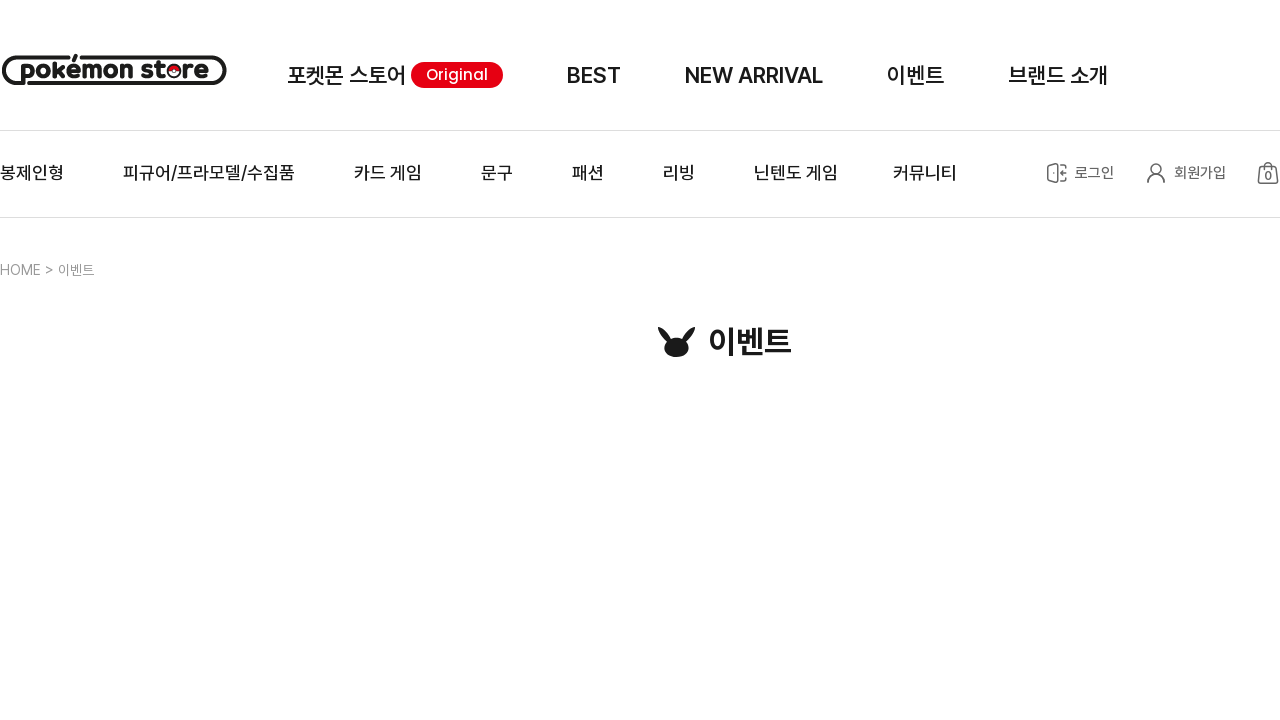

Event article images verified to be present
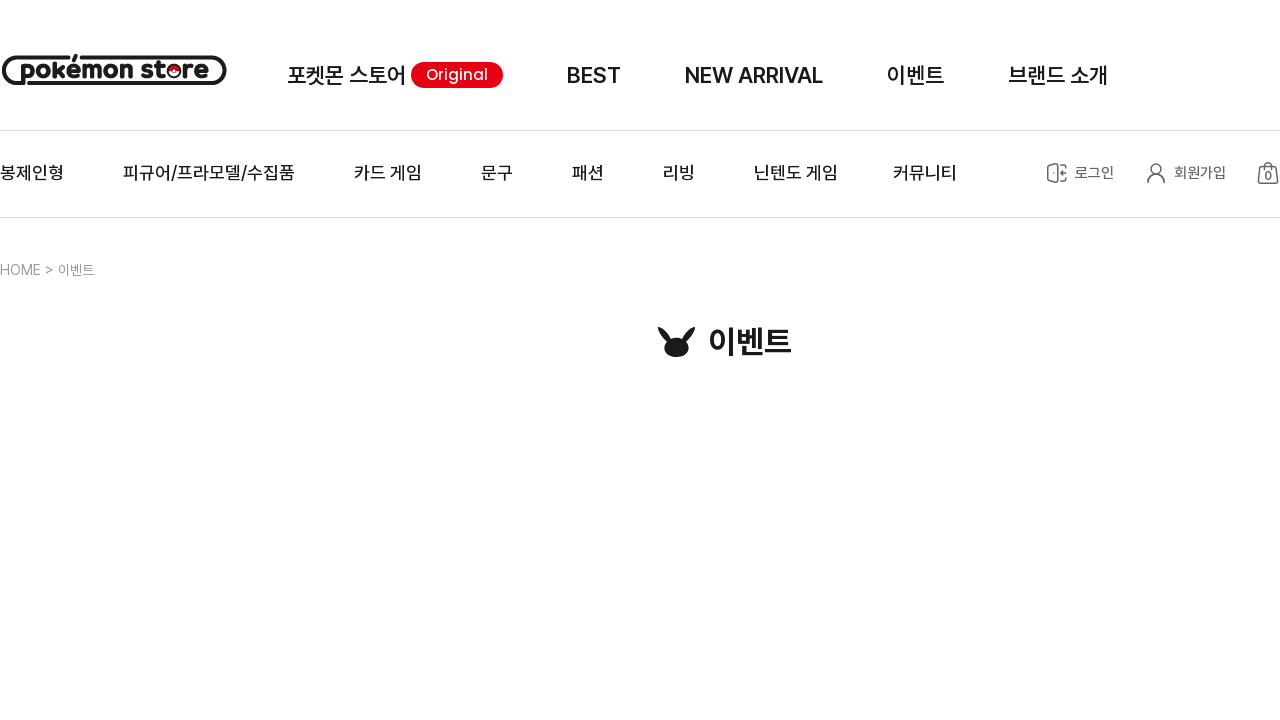

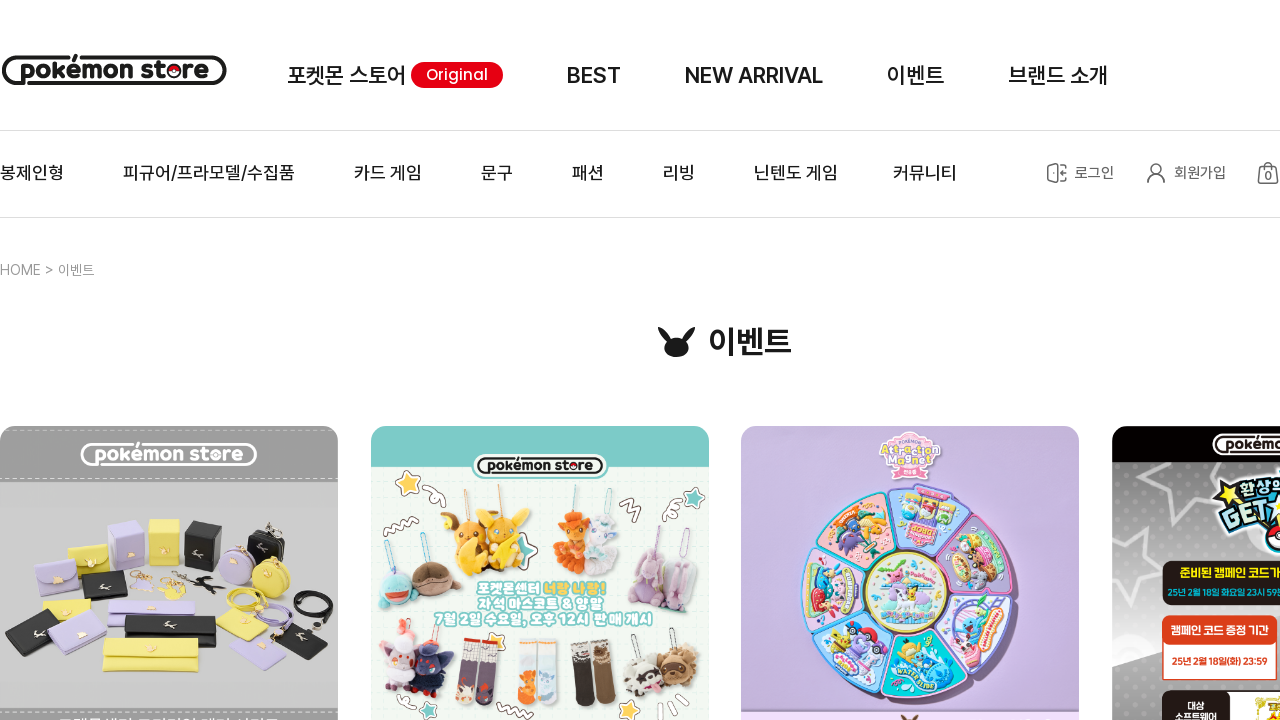